Tests dropdown selection by selecting Option 1 using visible text

Starting URL: https://the-internet.herokuapp.com/dropdown

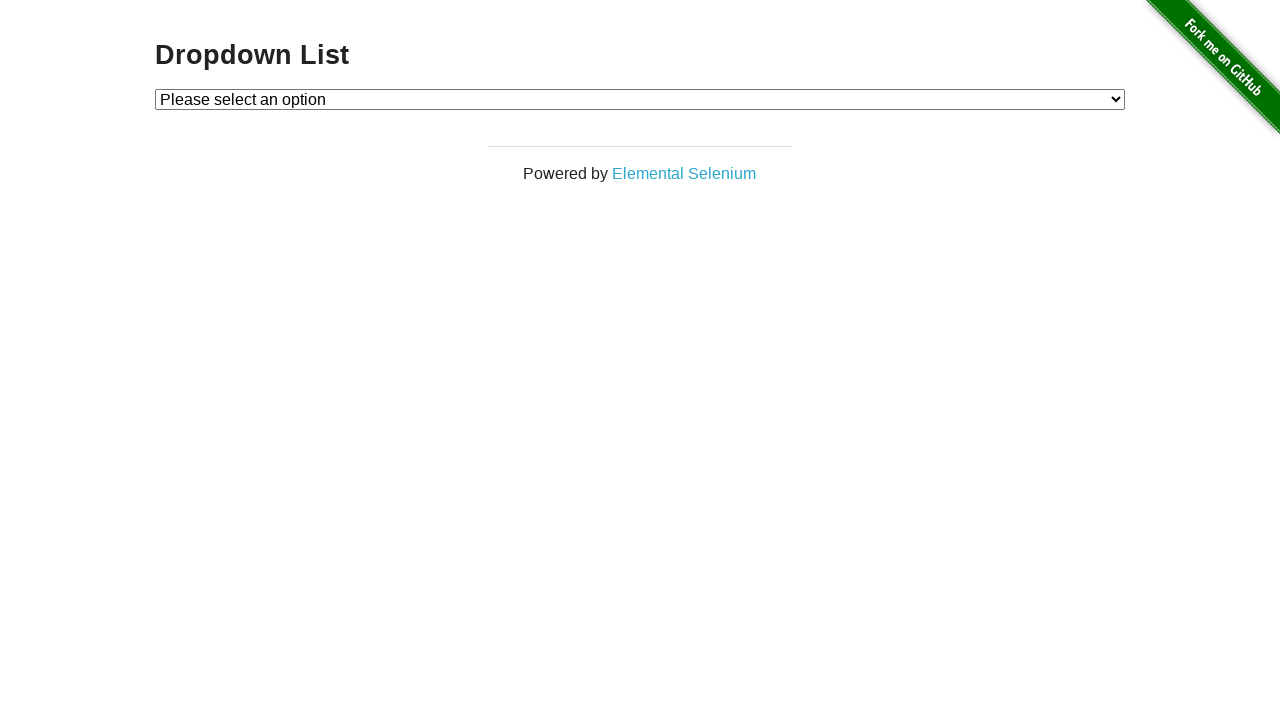

Navigated to dropdown test page
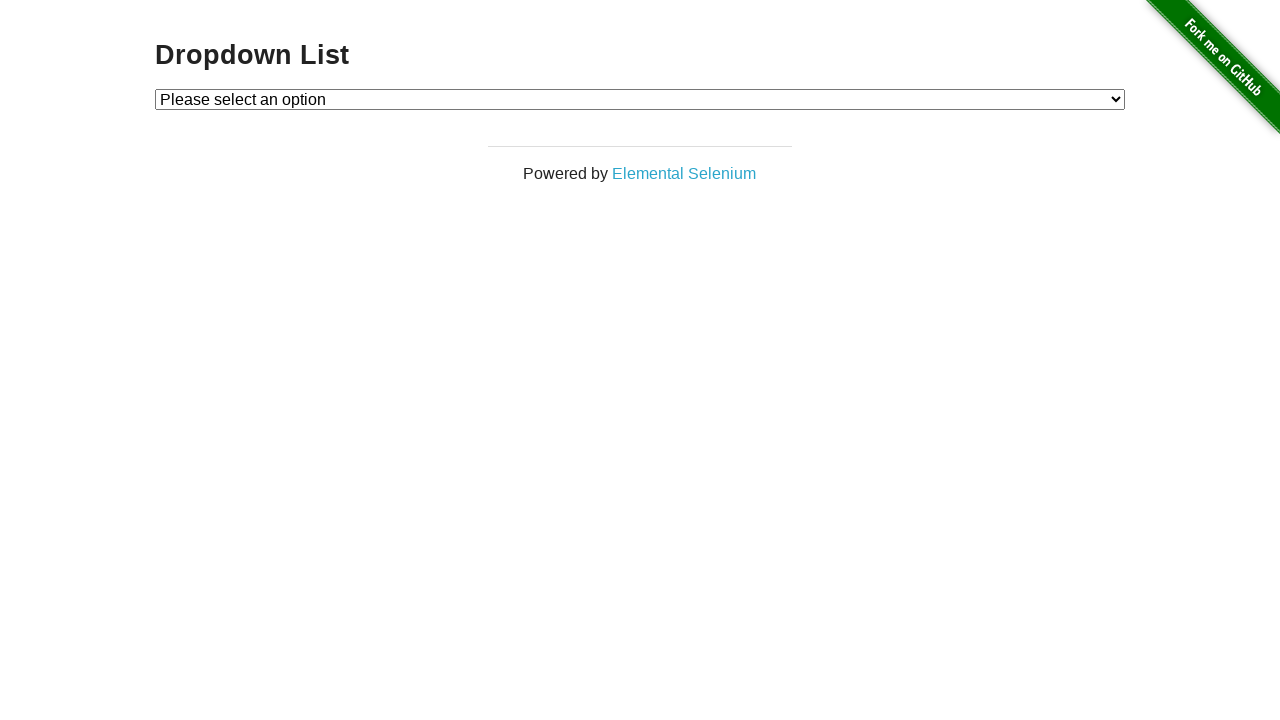

Selected 'Option 1' from dropdown by visible text on #dropdown
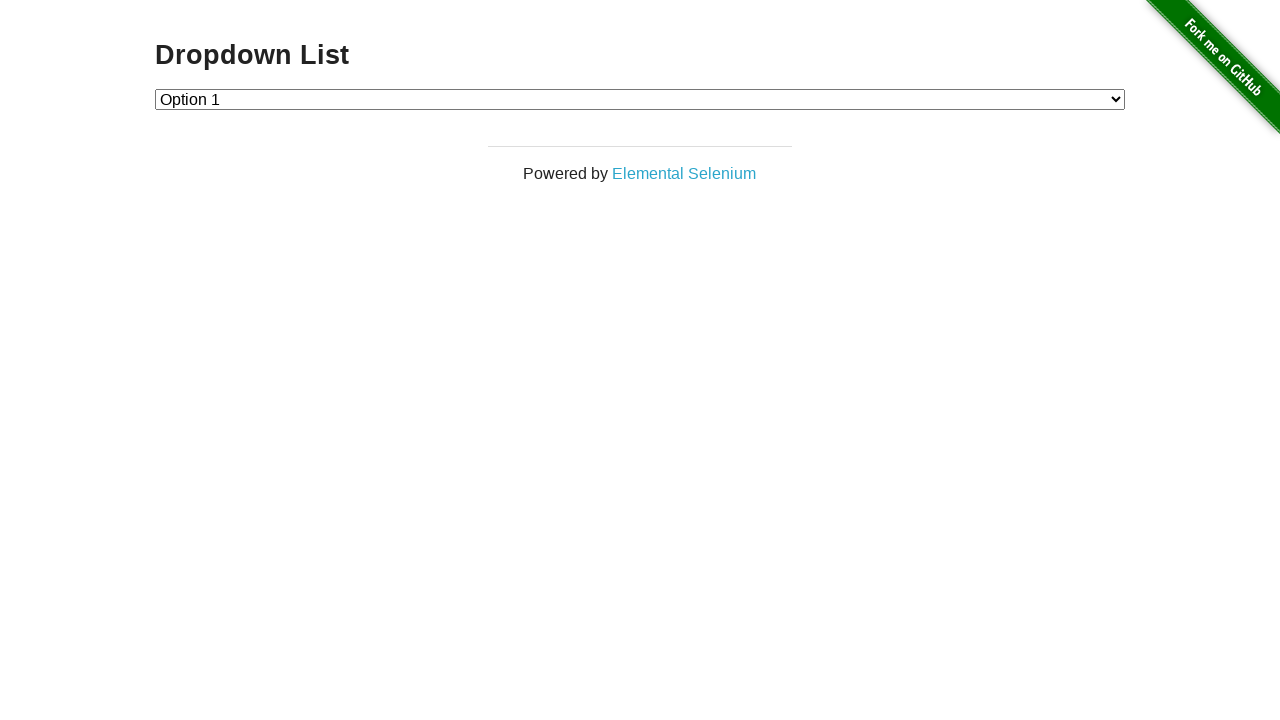

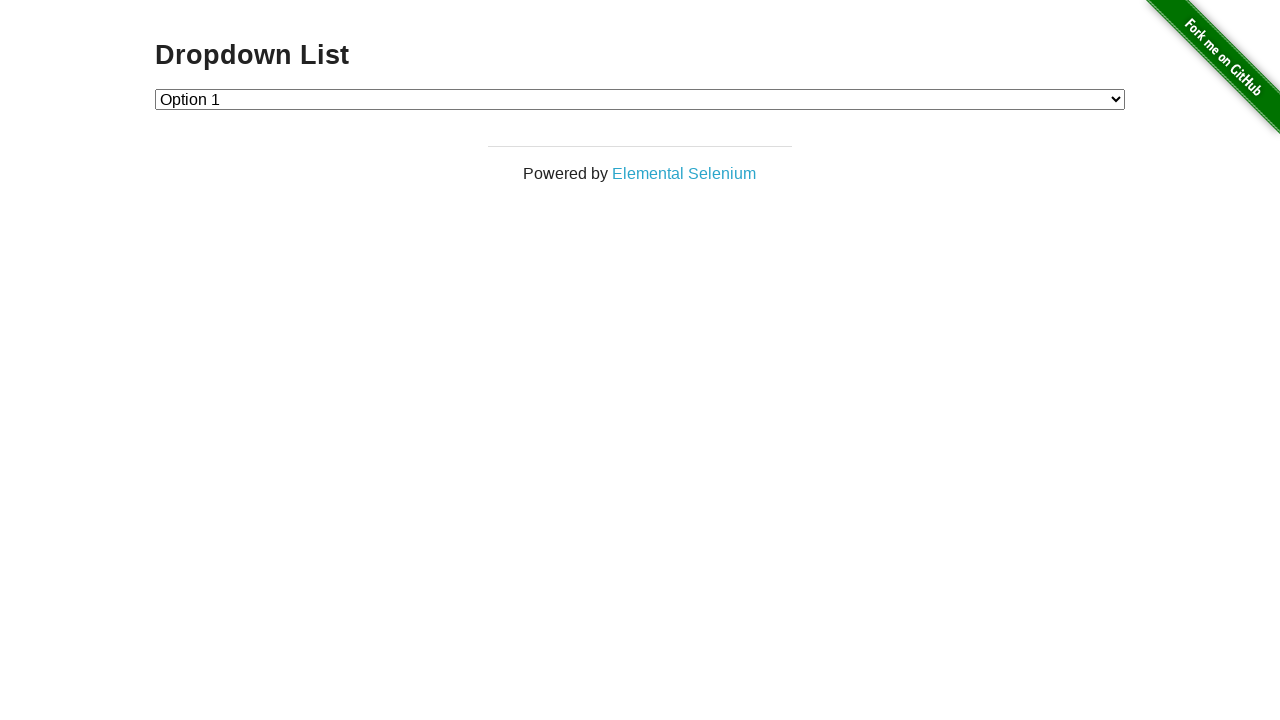